Tests opting out of A/B tests by adding an opt-out cookie after visiting the page, then refreshing to verify the opt-out takes effect

Starting URL: http://the-internet.herokuapp.com/abtest

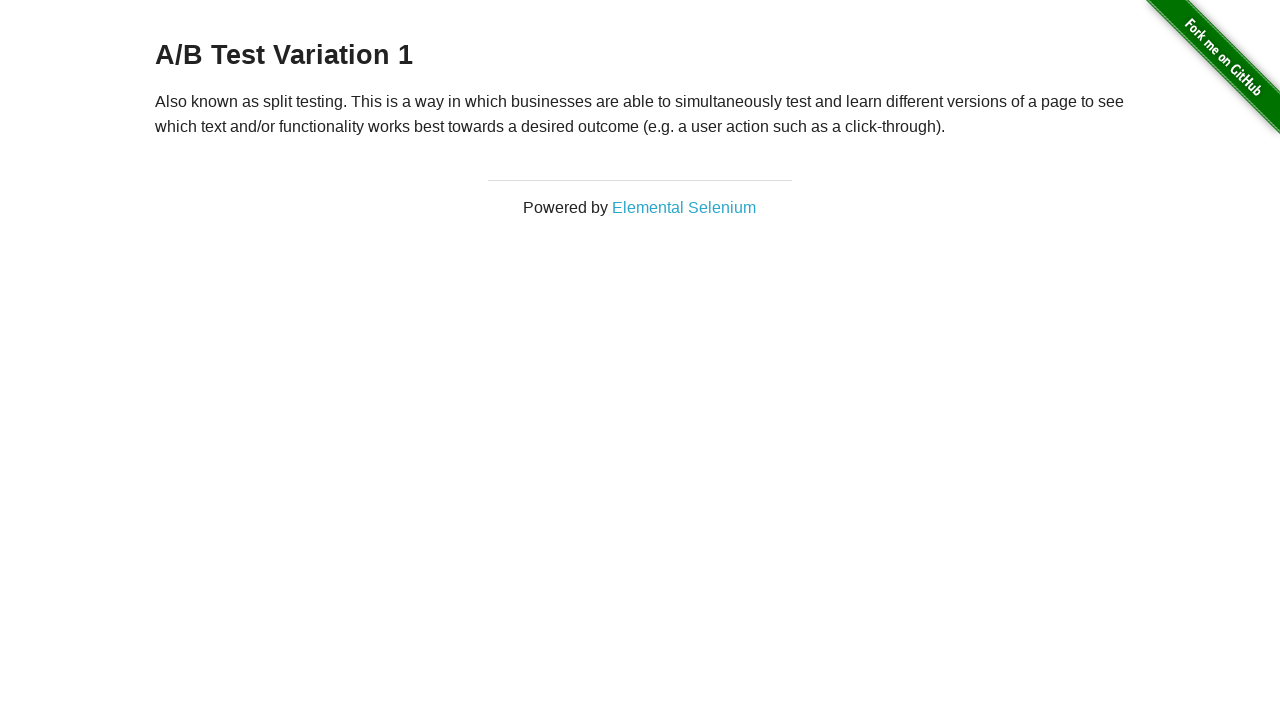

Located h3 heading element
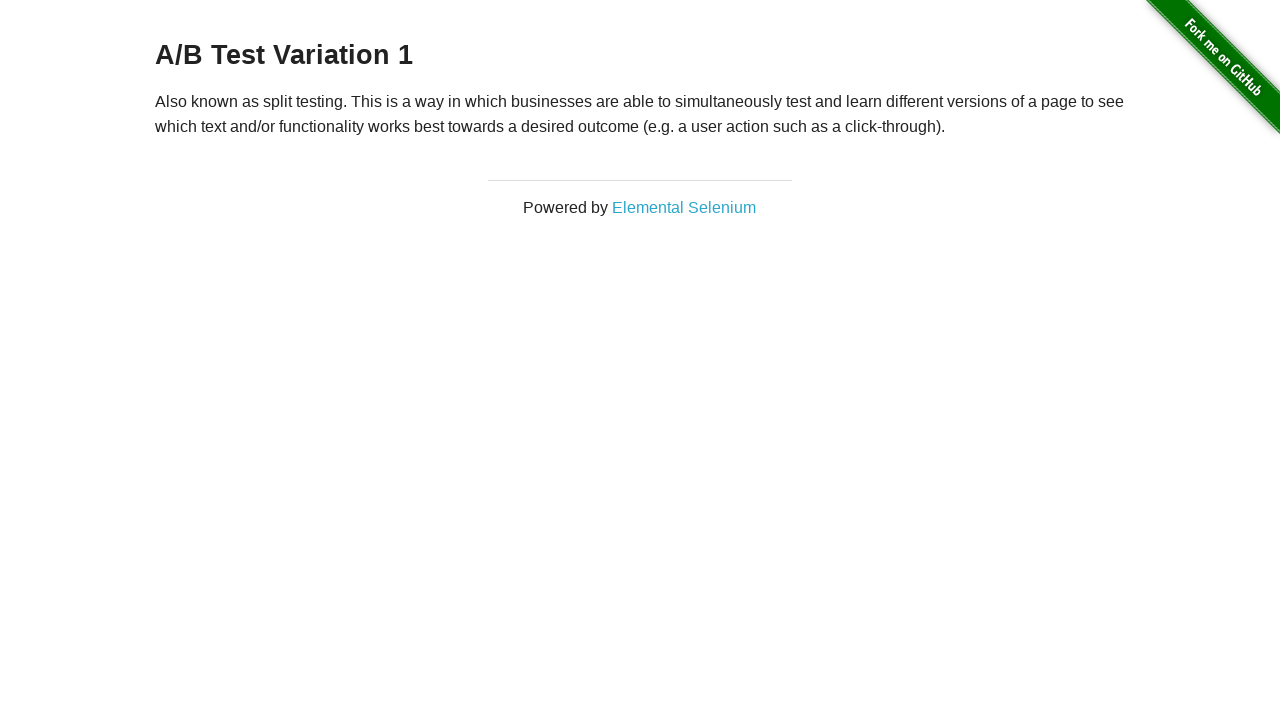

Retrieved heading text content
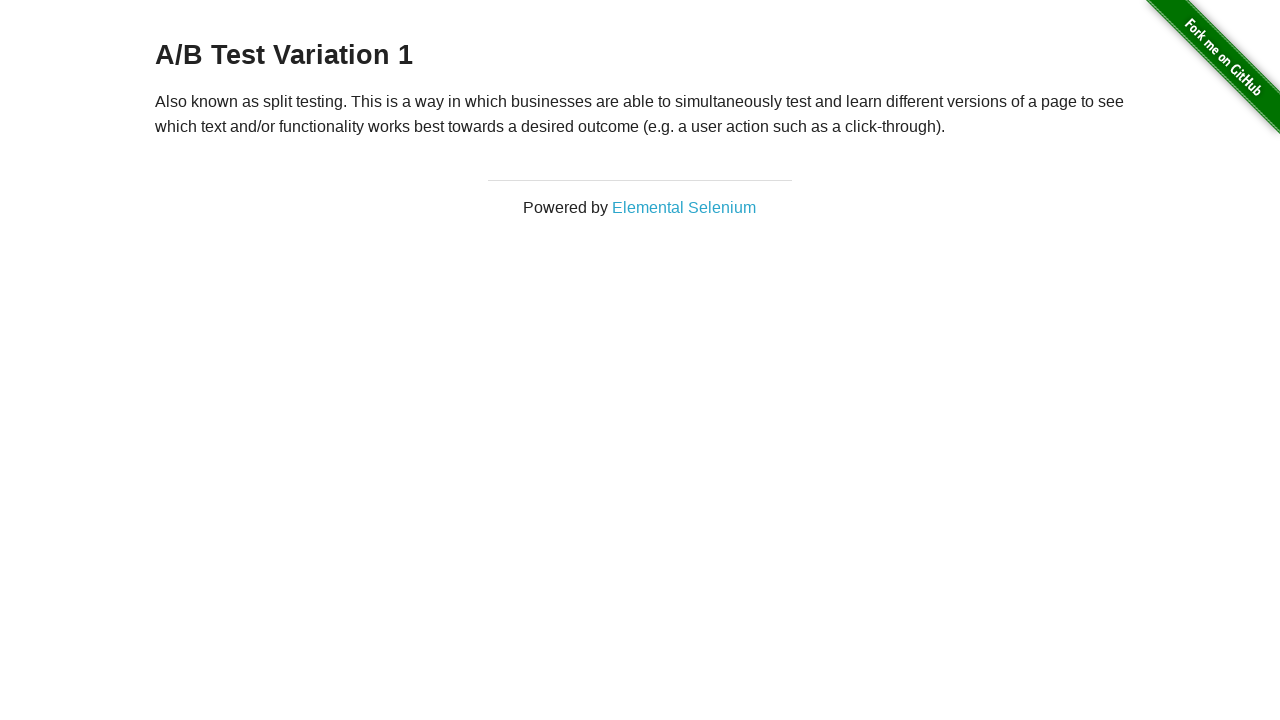

Verified initial A/B test group: 'A/B Test Variation 1'
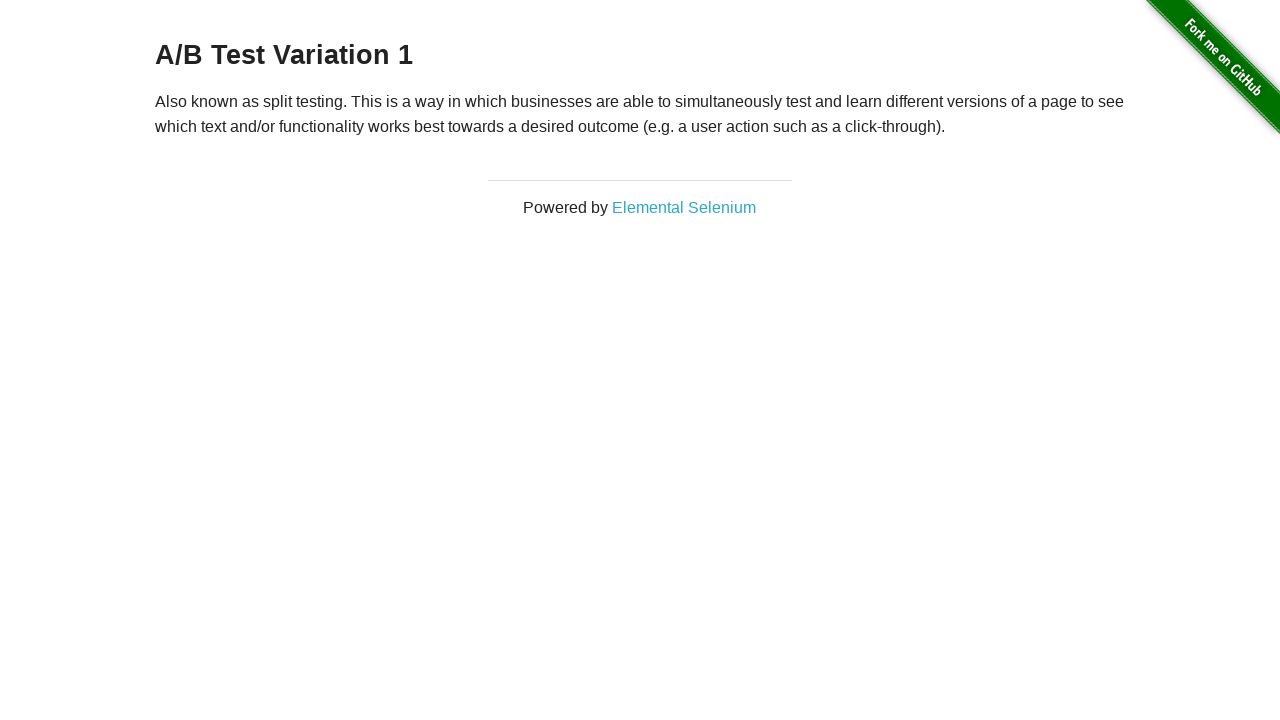

Added optimizelyOptOut cookie with value 'true'
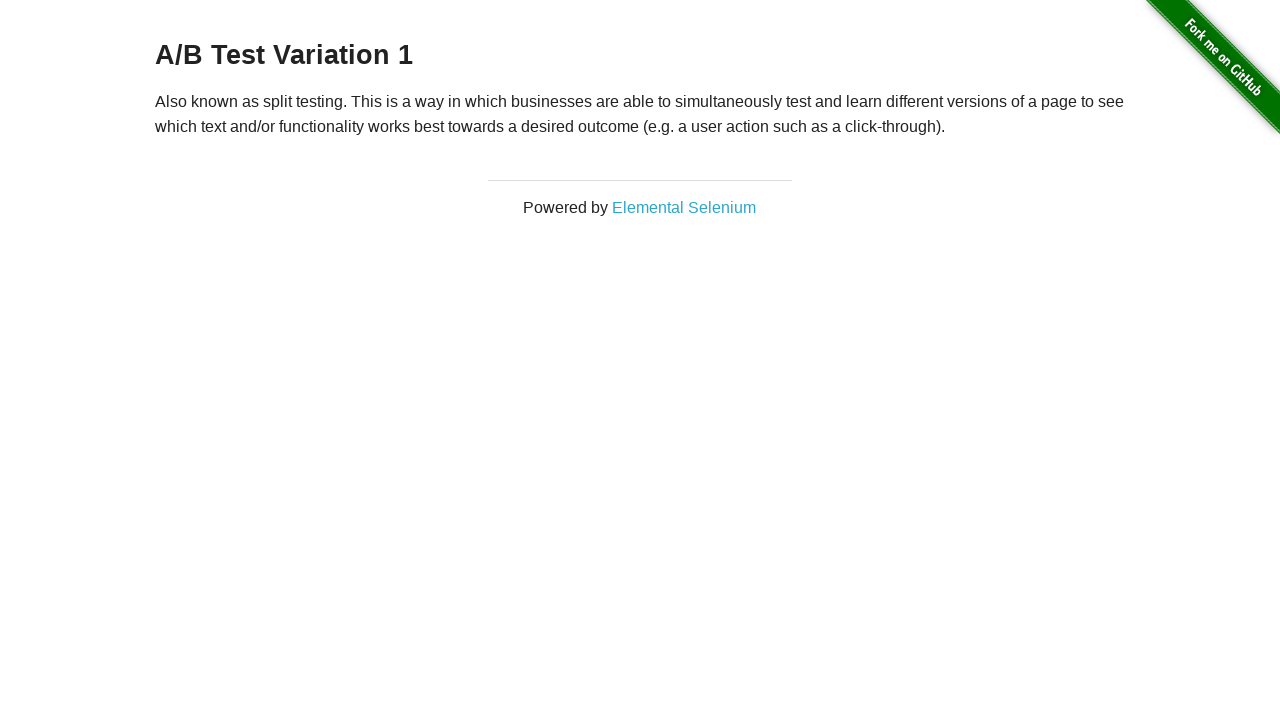

Reloaded page to apply opt-out cookie
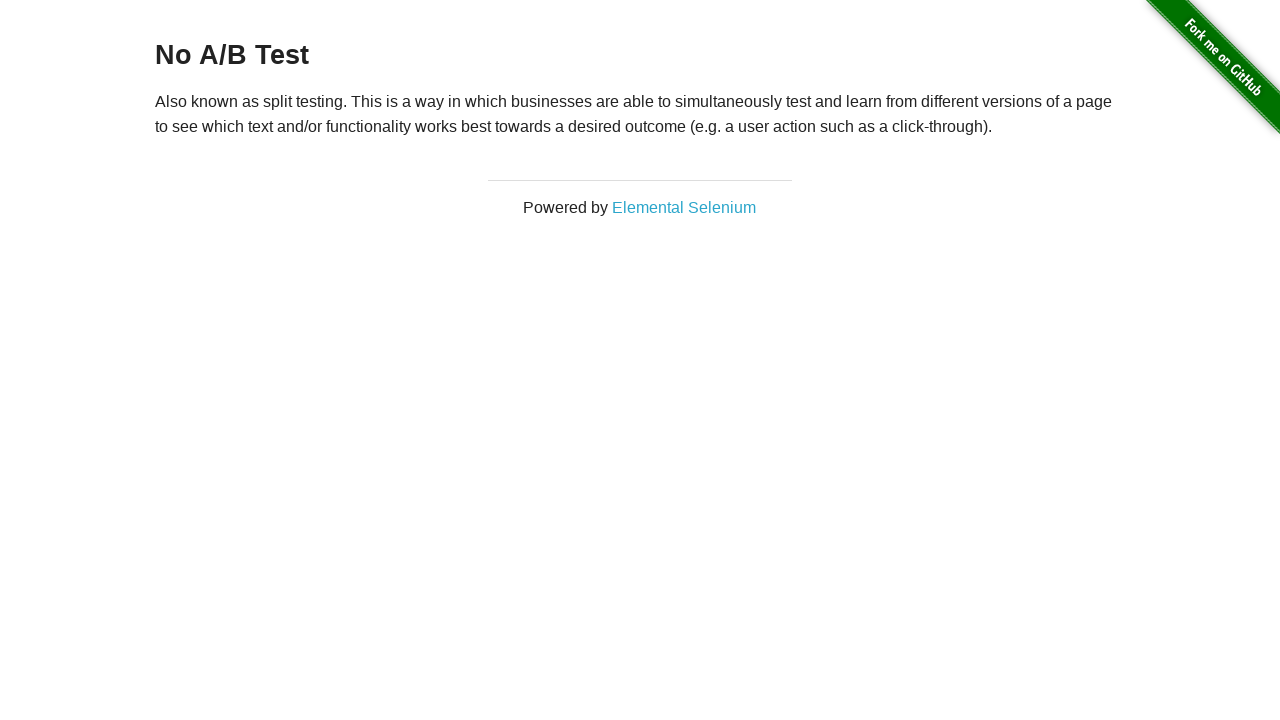

Retrieved heading text content after page reload
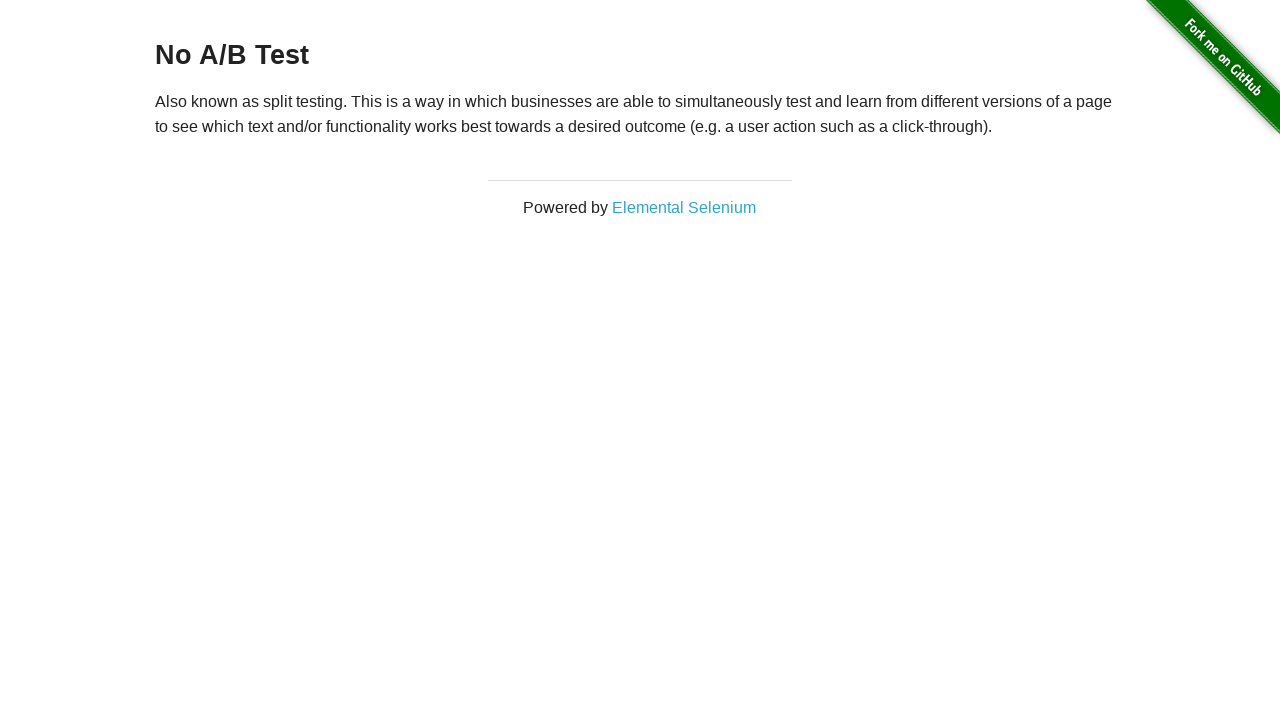

Verified opt-out successful: heading is 'No A/B Test'
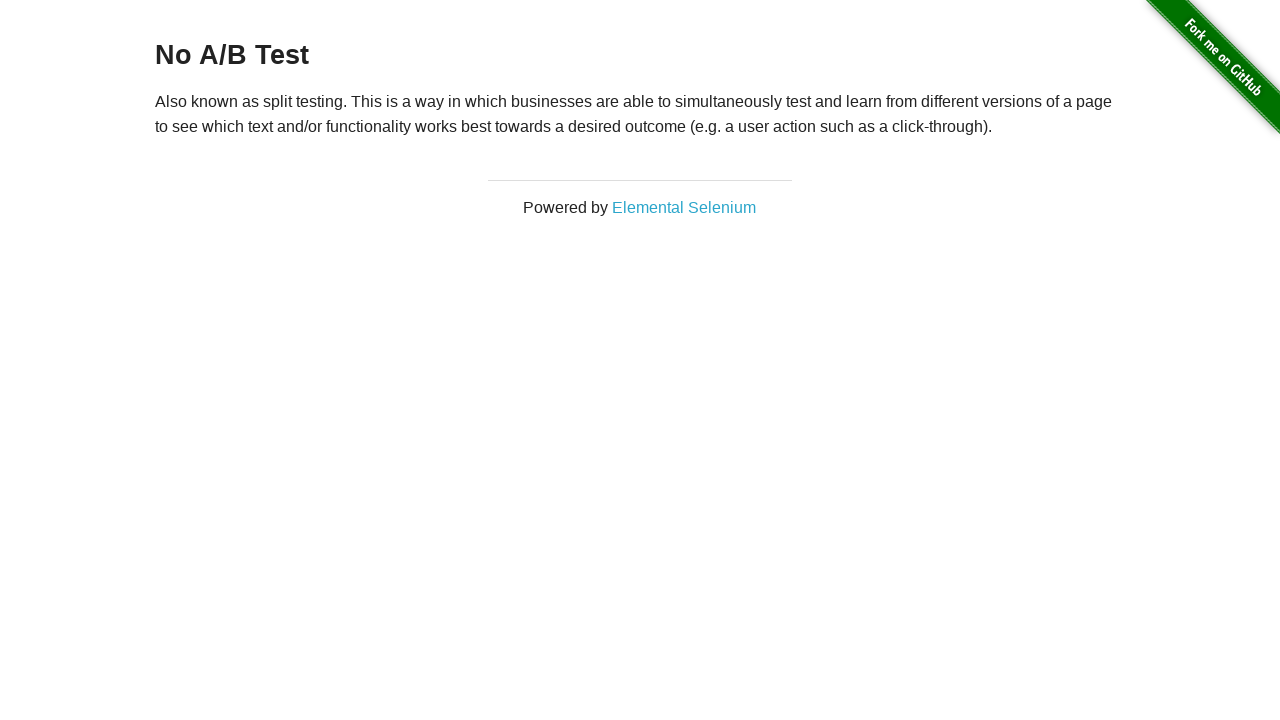

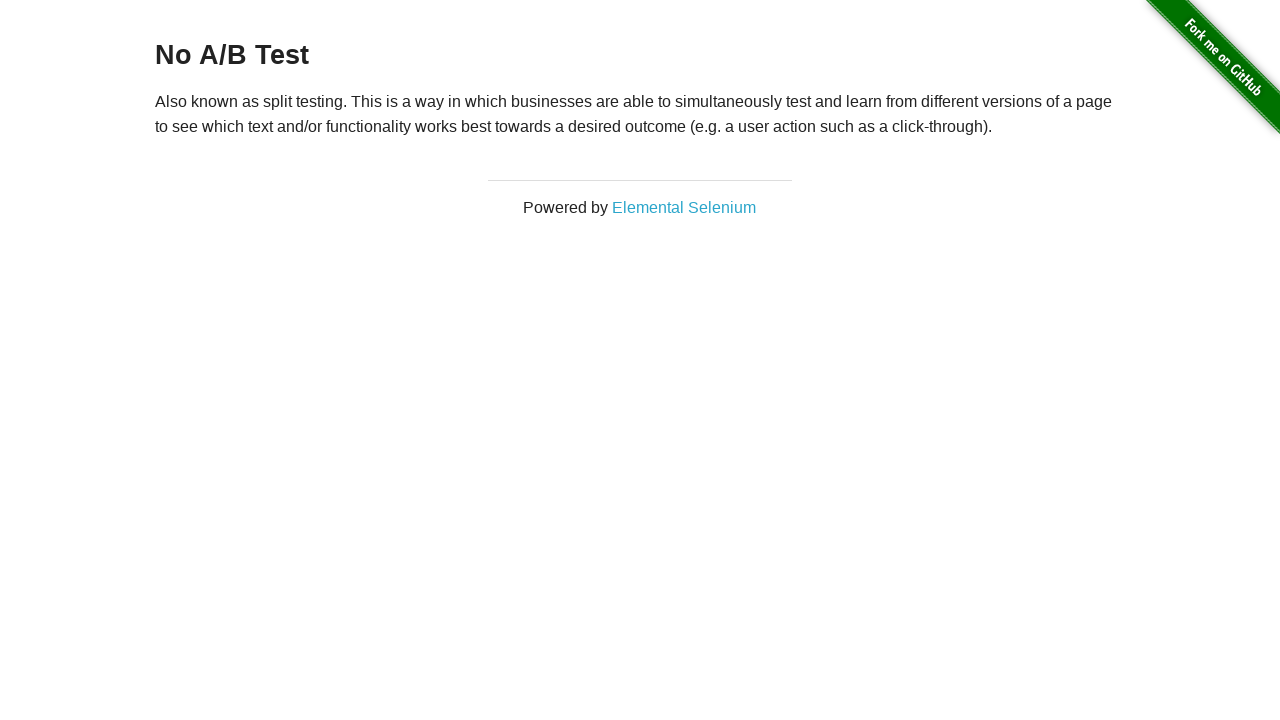